Tests table sorting functionality and searches for a specific item's price by navigating through pagination

Starting URL: https://rahulshettyacademy.com/seleniumPractise/#/offers

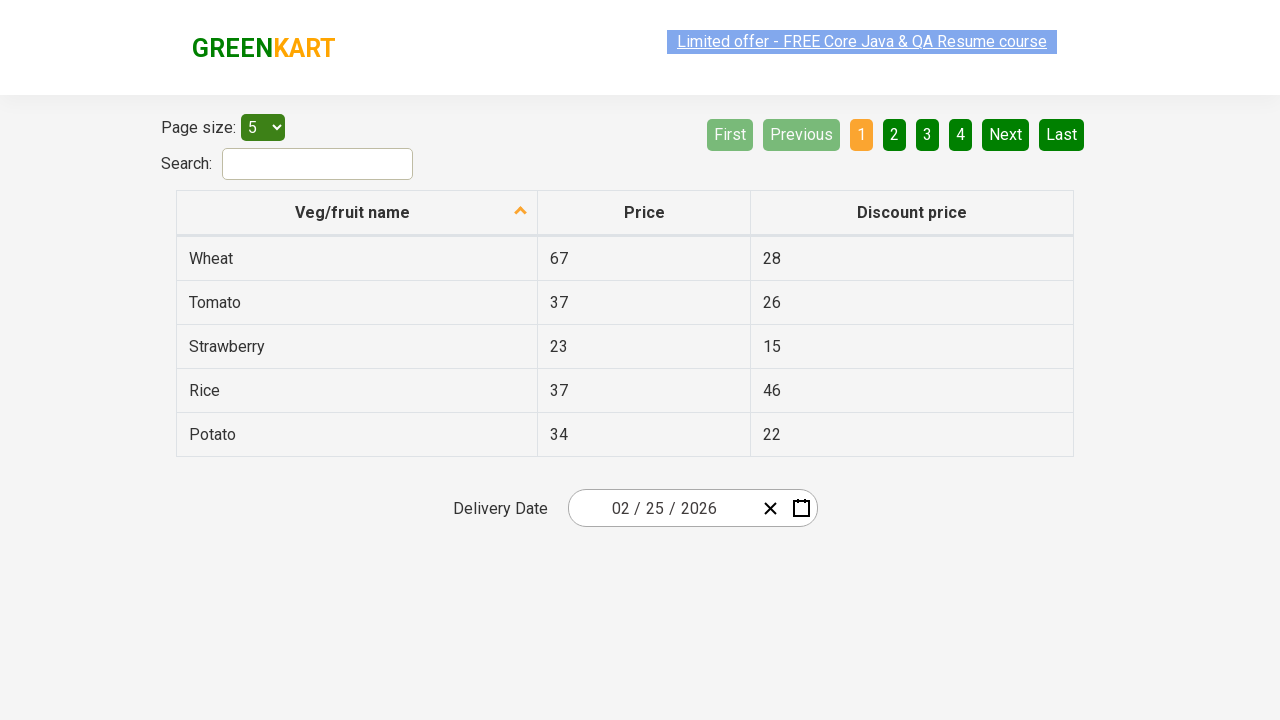

Clicked first column header to sort table at (357, 213) on xpath=//tr/th[1]
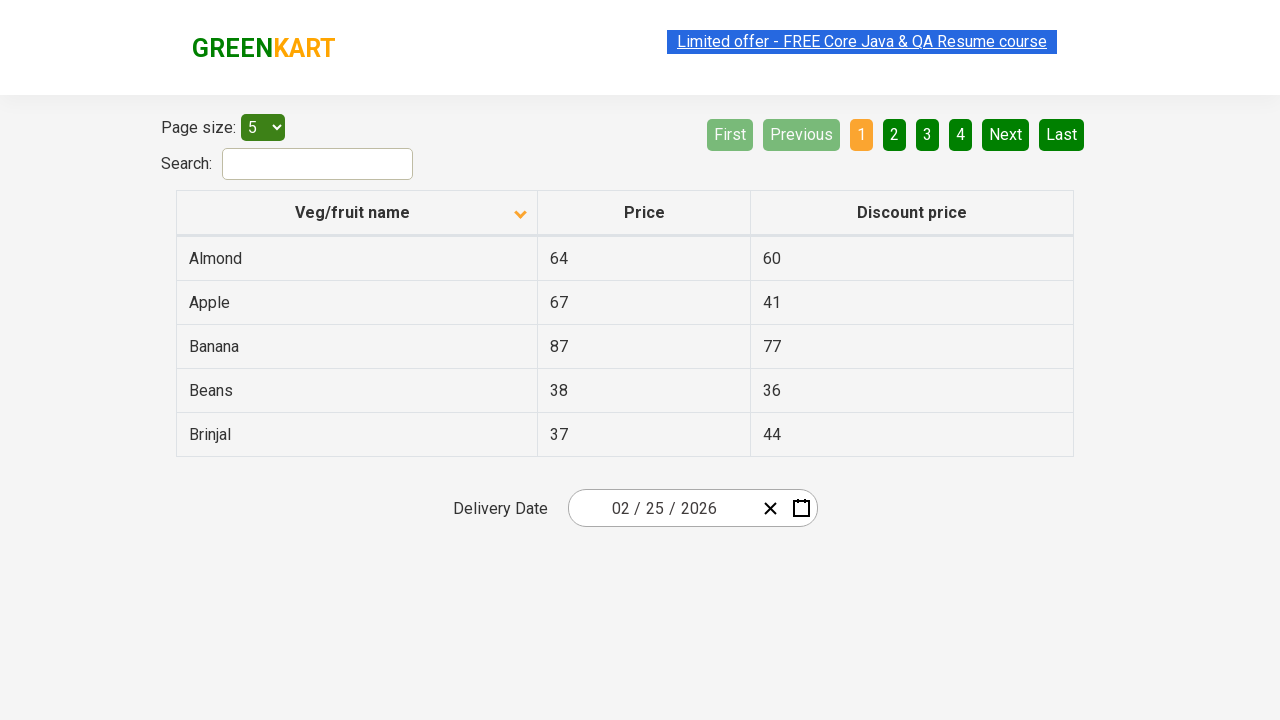

Retrieved all elements from first column
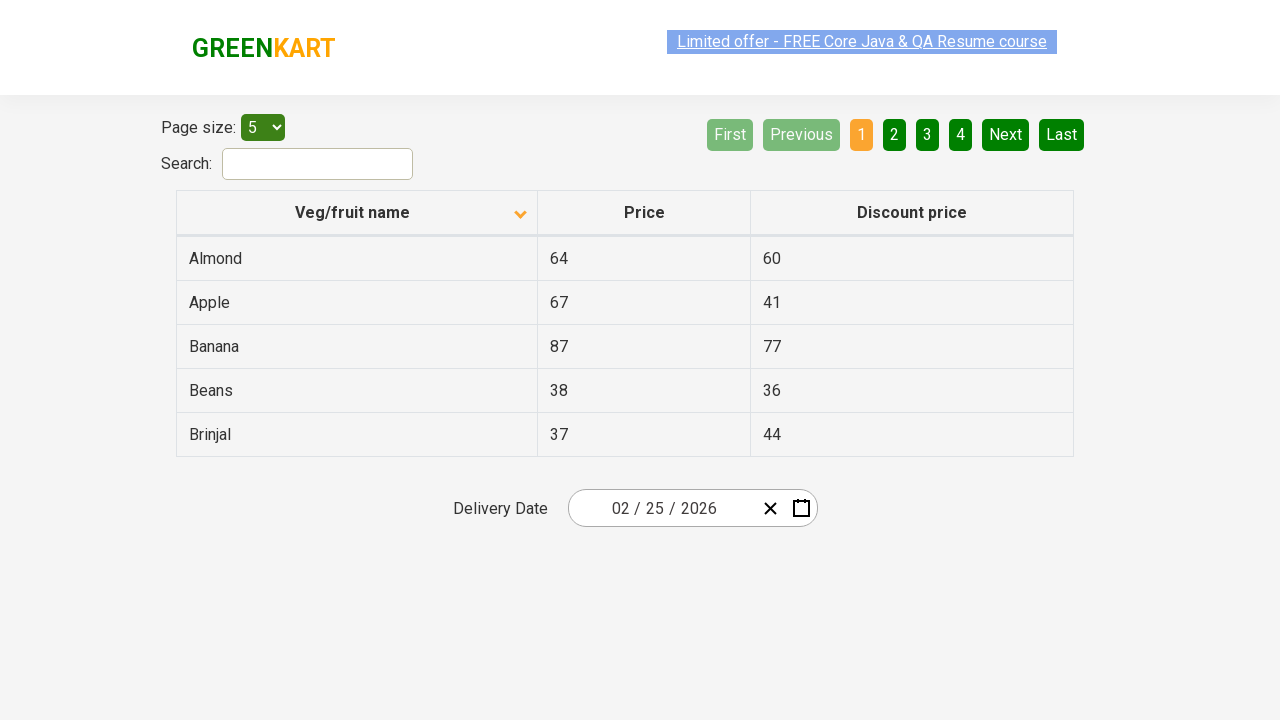

Extracted text content from all first column elements
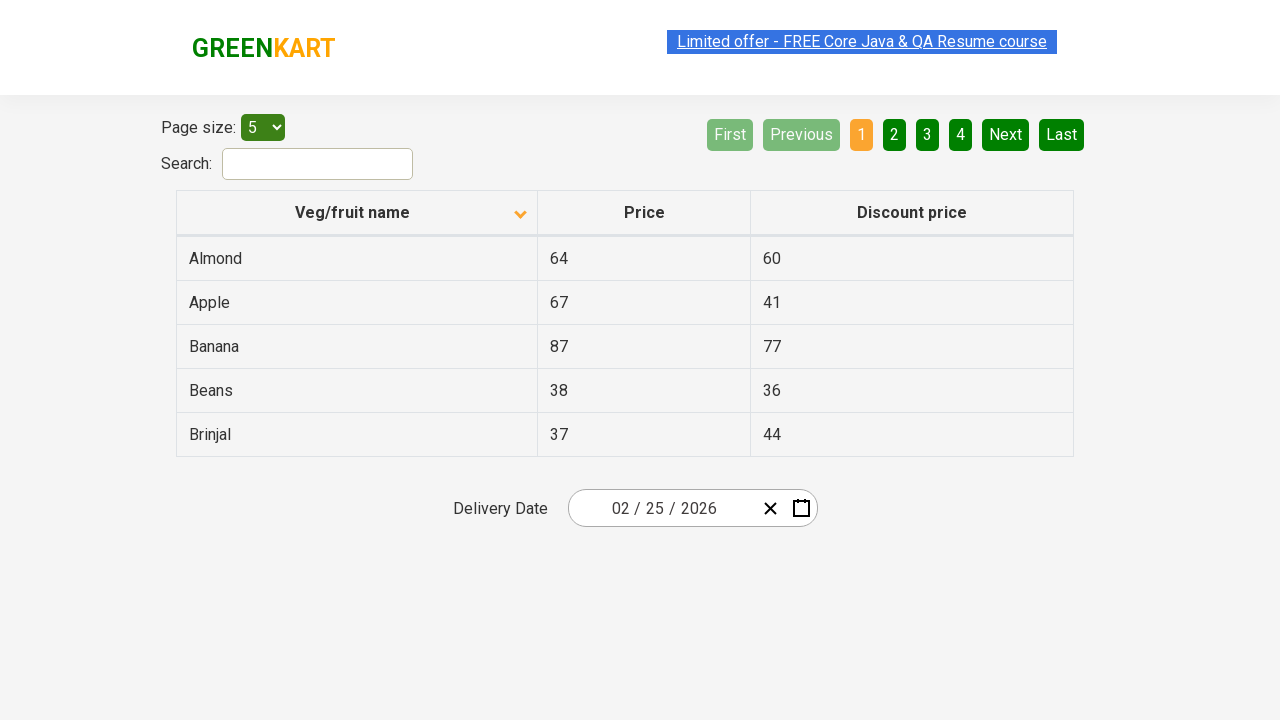

Created sorted version of original list
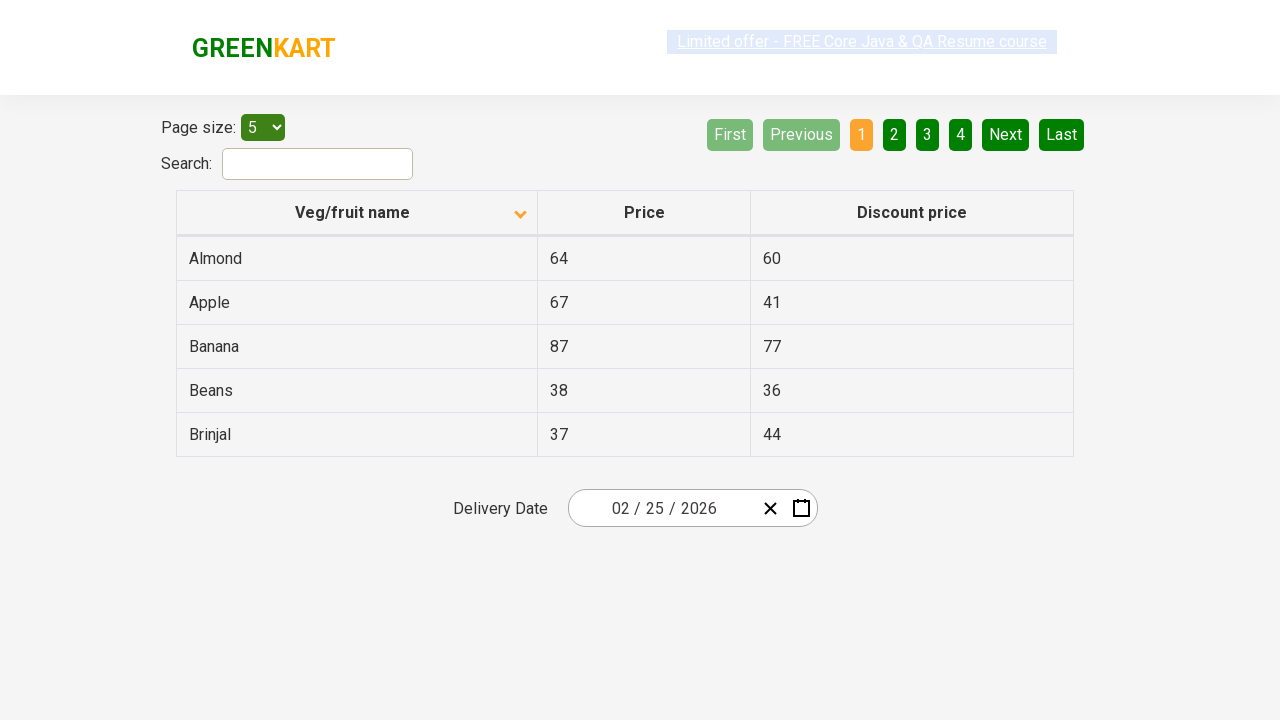

Verified table is sorted correctly in ascending order
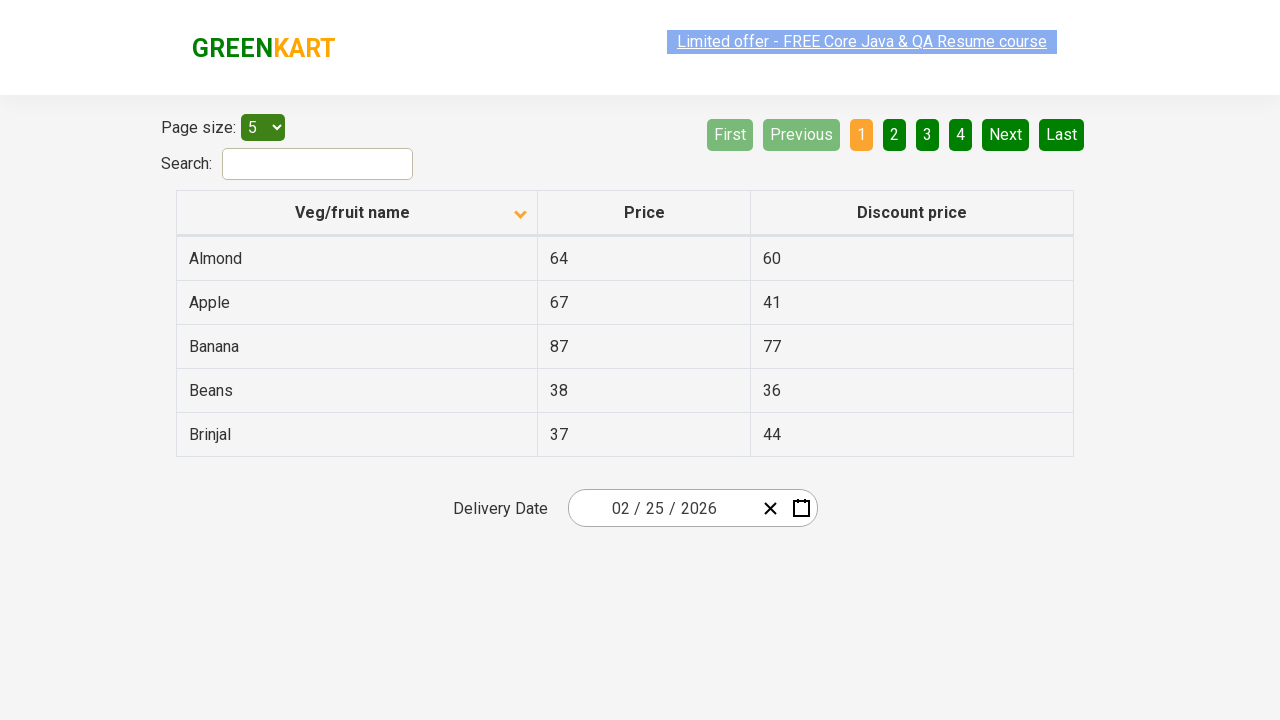

Retrieved all rows from first column
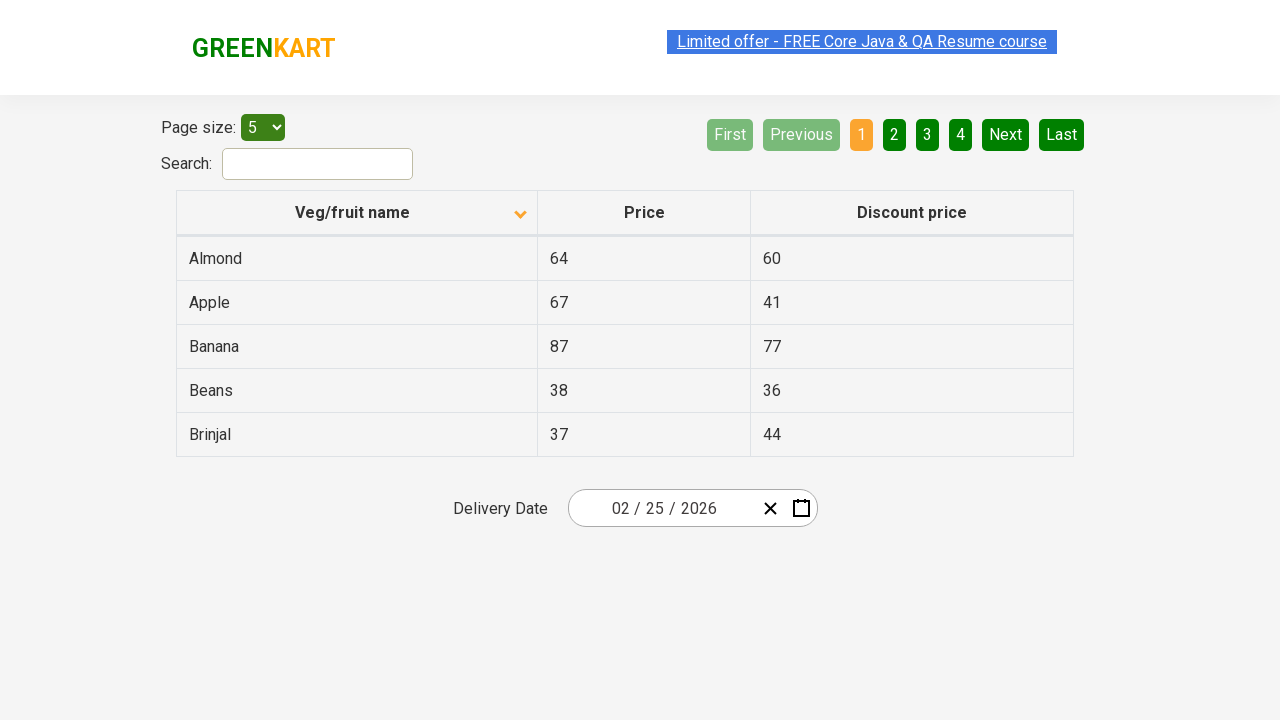

Clicked Next button to navigate to next page of results at (1006, 134) on xpath=//a[@aria-label='Next']
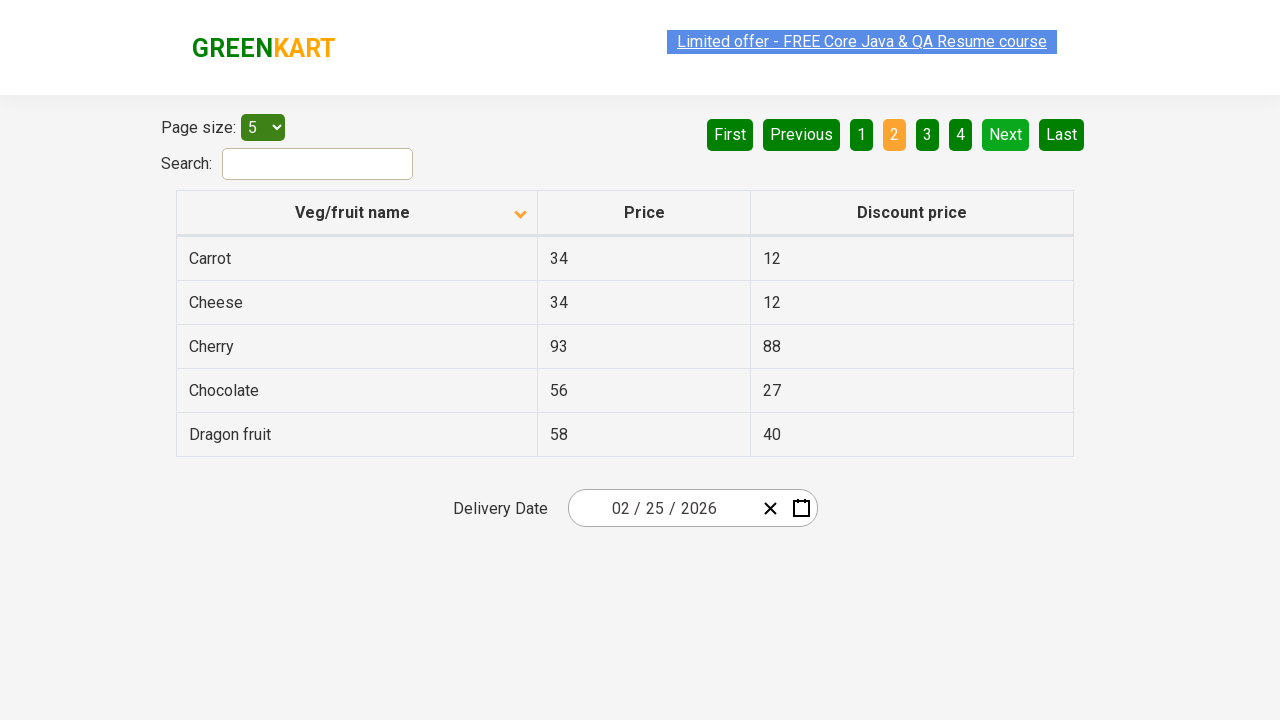

Retrieved all rows from first column
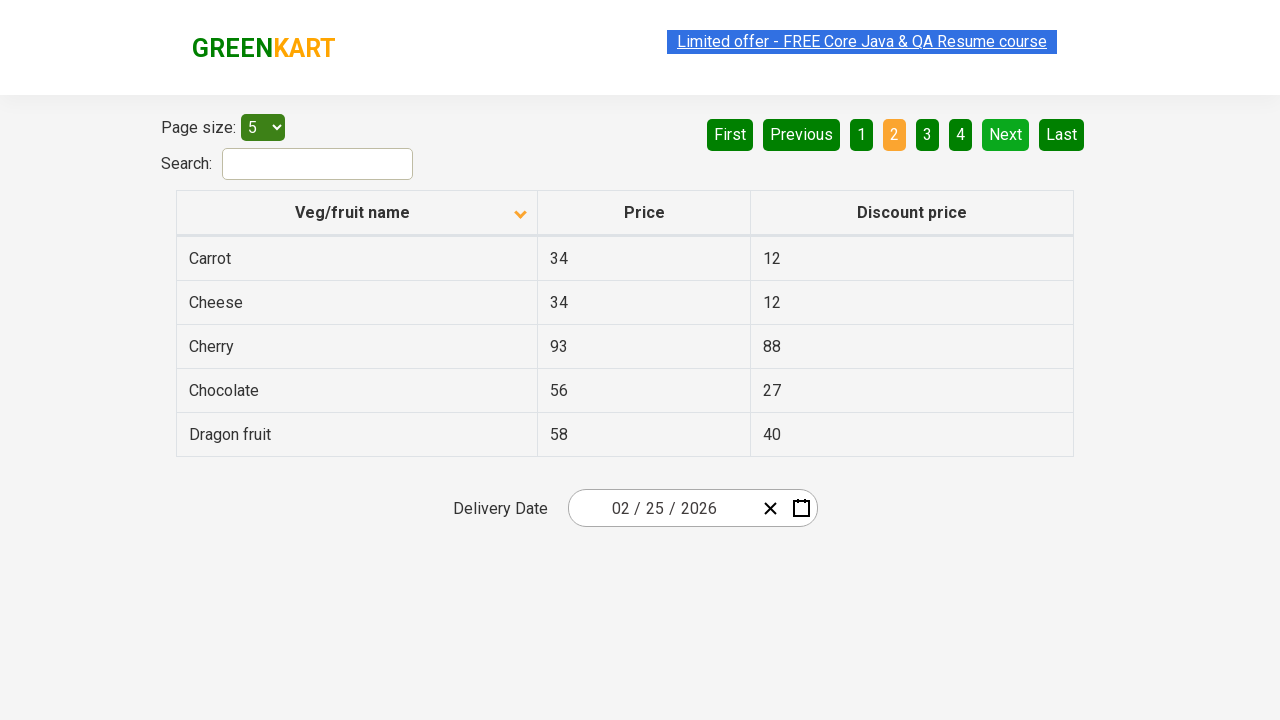

Clicked Next button to navigate to next page of results at (1006, 134) on xpath=//a[@aria-label='Next']
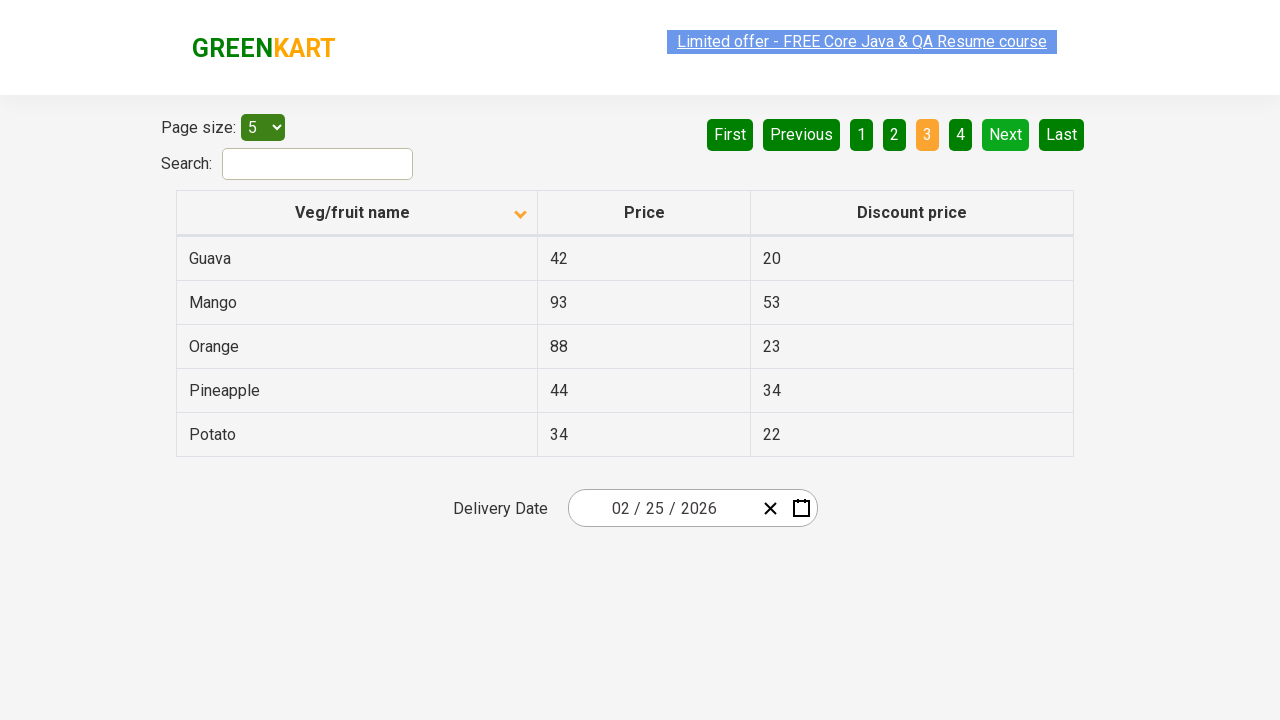

Retrieved all rows from first column
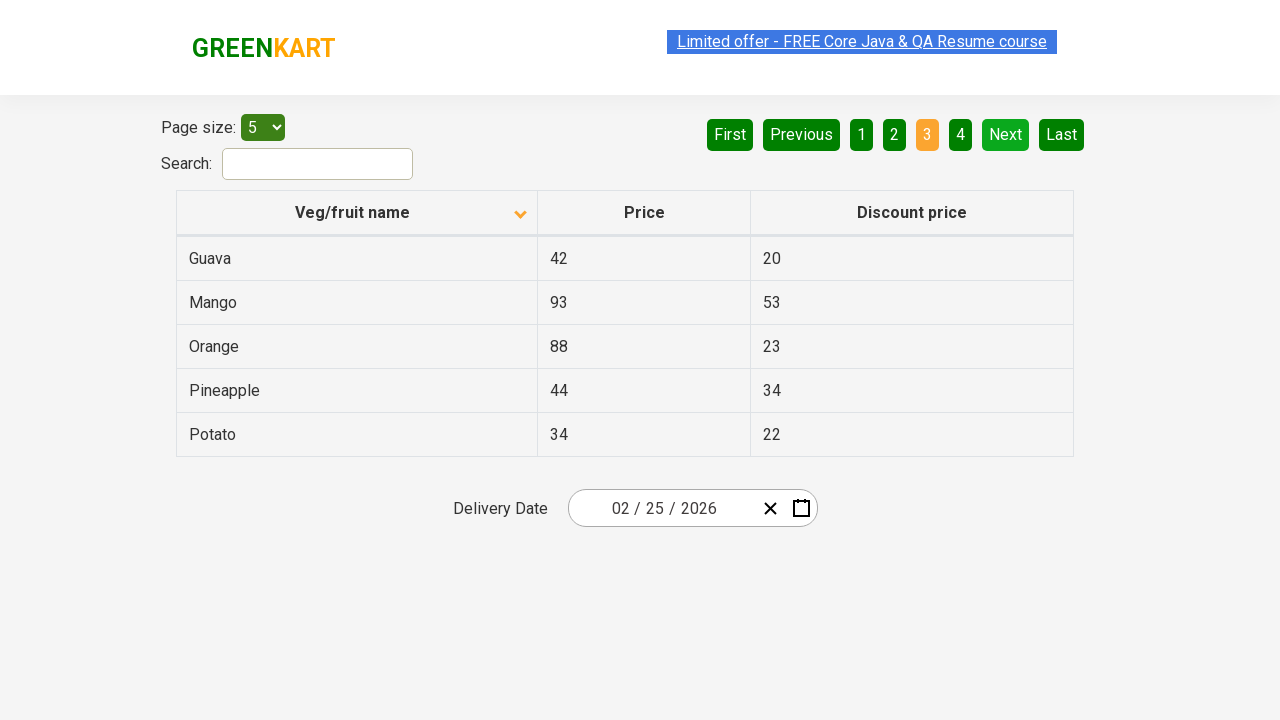

Clicked Next button to navigate to next page of results at (1006, 134) on xpath=//a[@aria-label='Next']
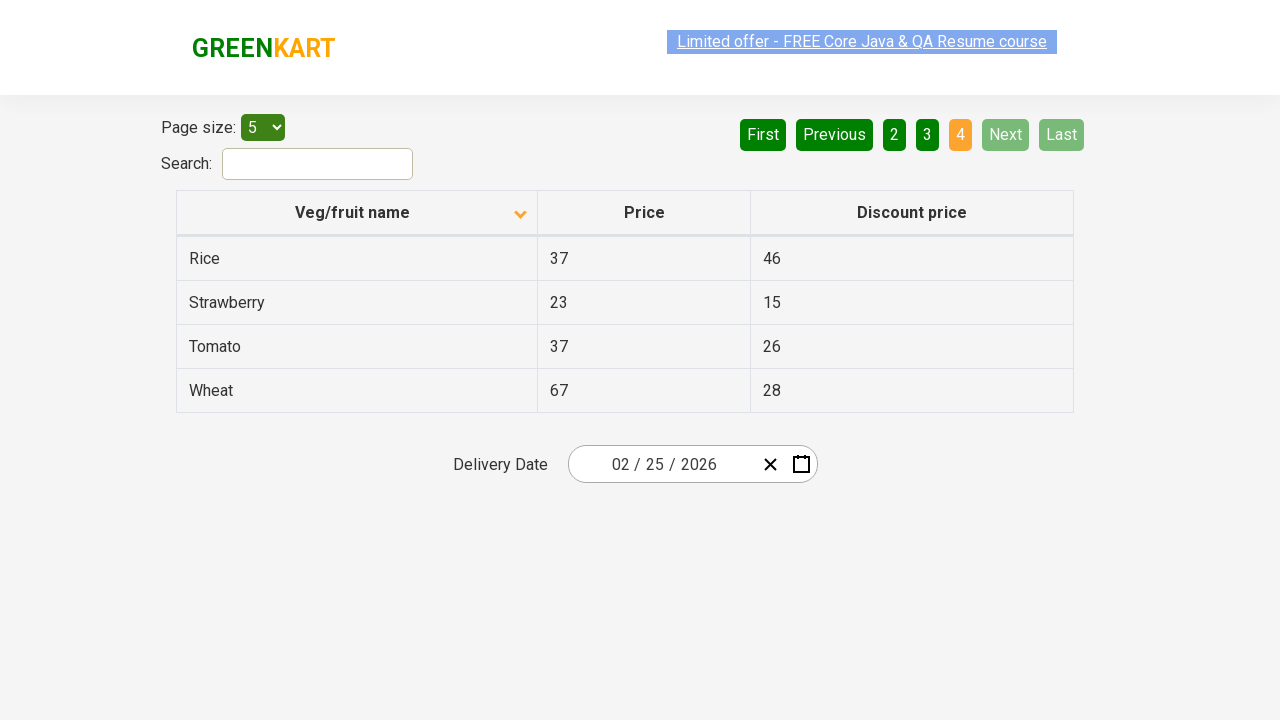

Retrieved all rows from first column
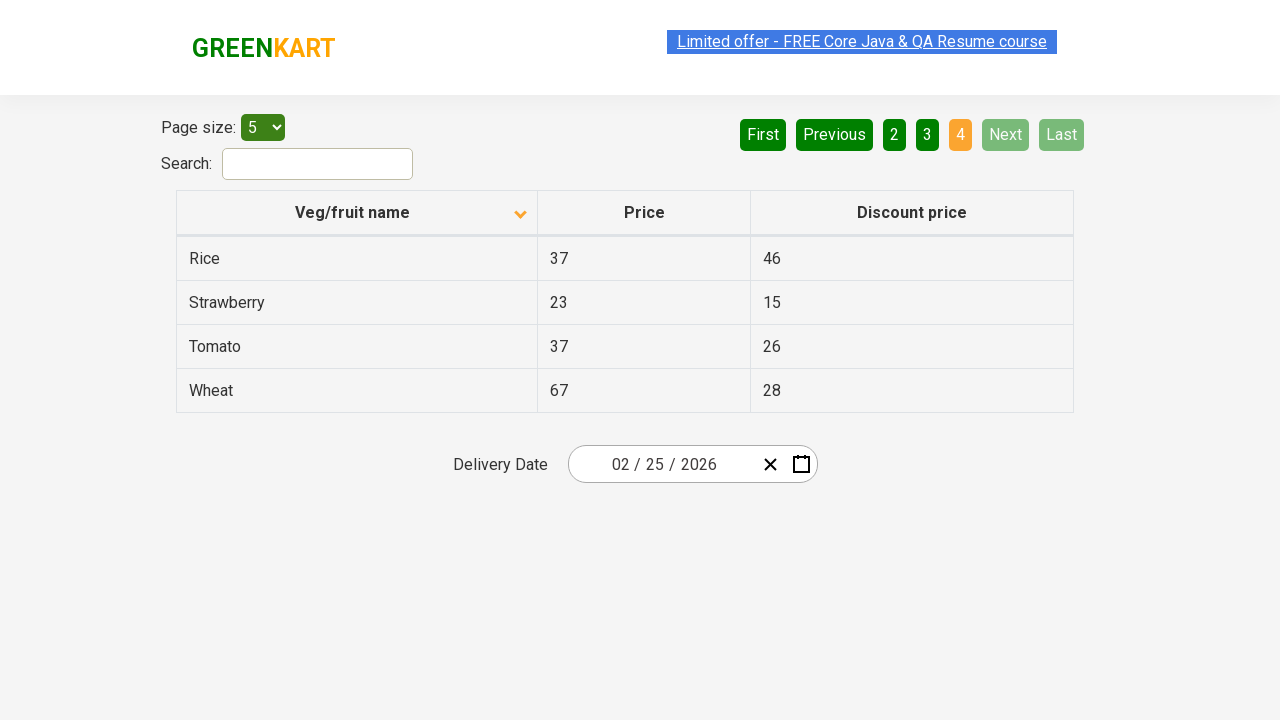

Found Rice in table with price: 37
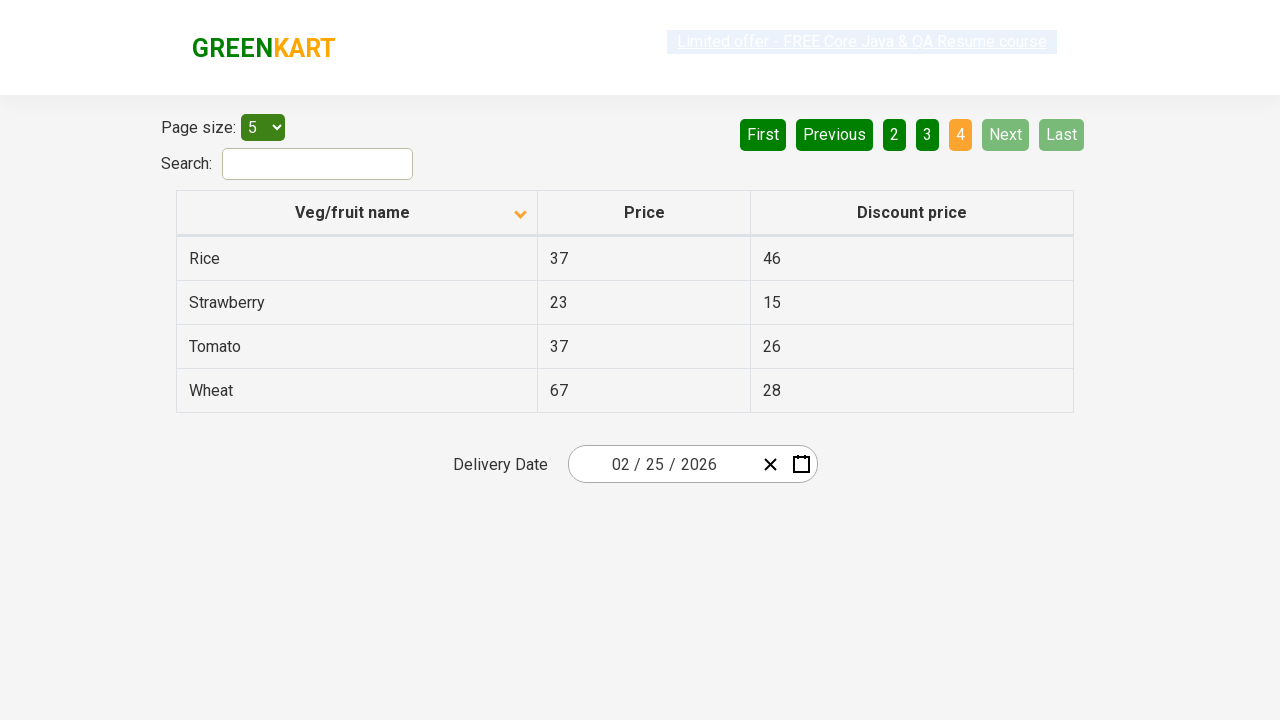

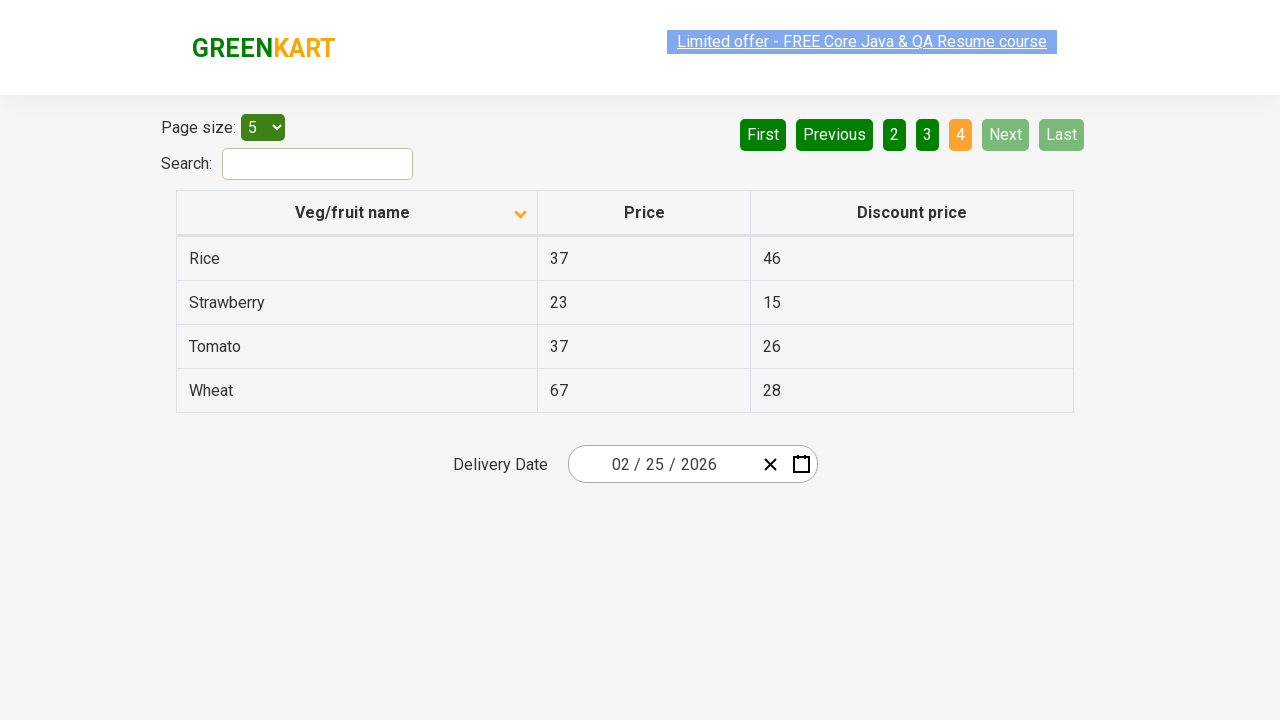